Navigates to the Polish National Bank currency exchange rates table and verifies that currency data (USD, GBP, EUR, CHF) is displayed in the table rows.

Starting URL: https://nbp.pl/statystyka-i-sprawozdawczosc/kursy/tabela-a/

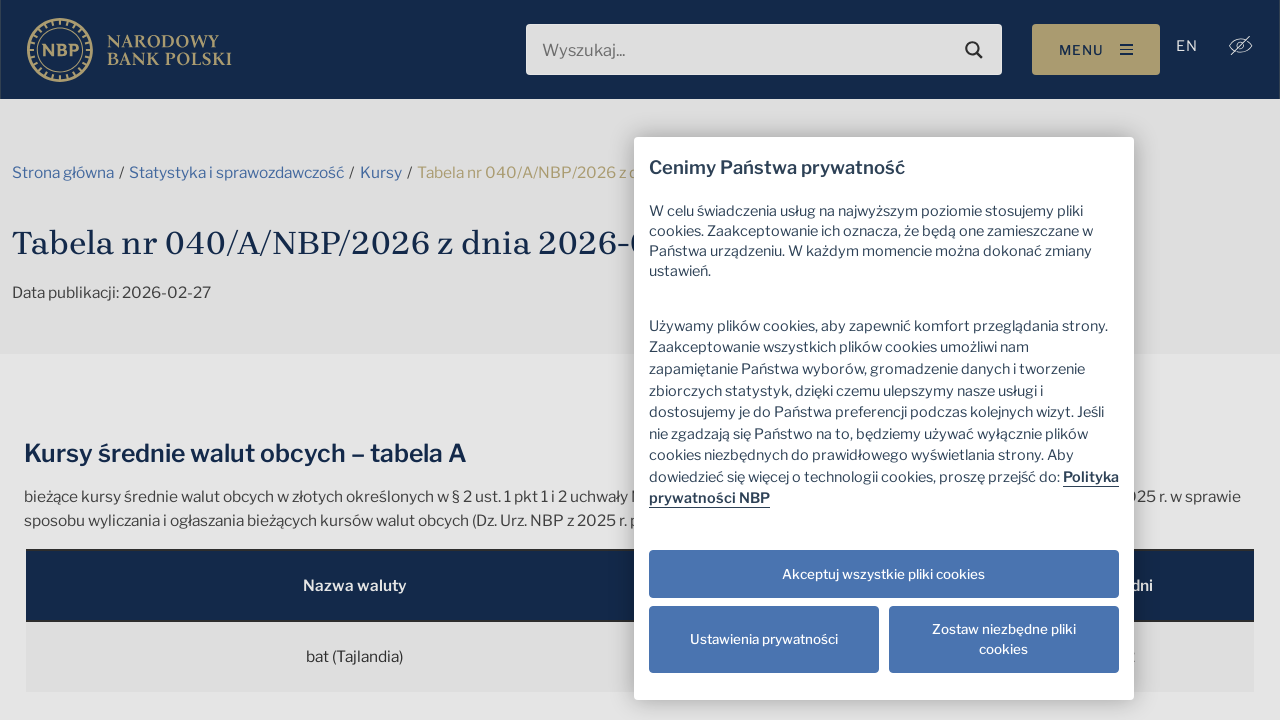

Waited for currency table to load
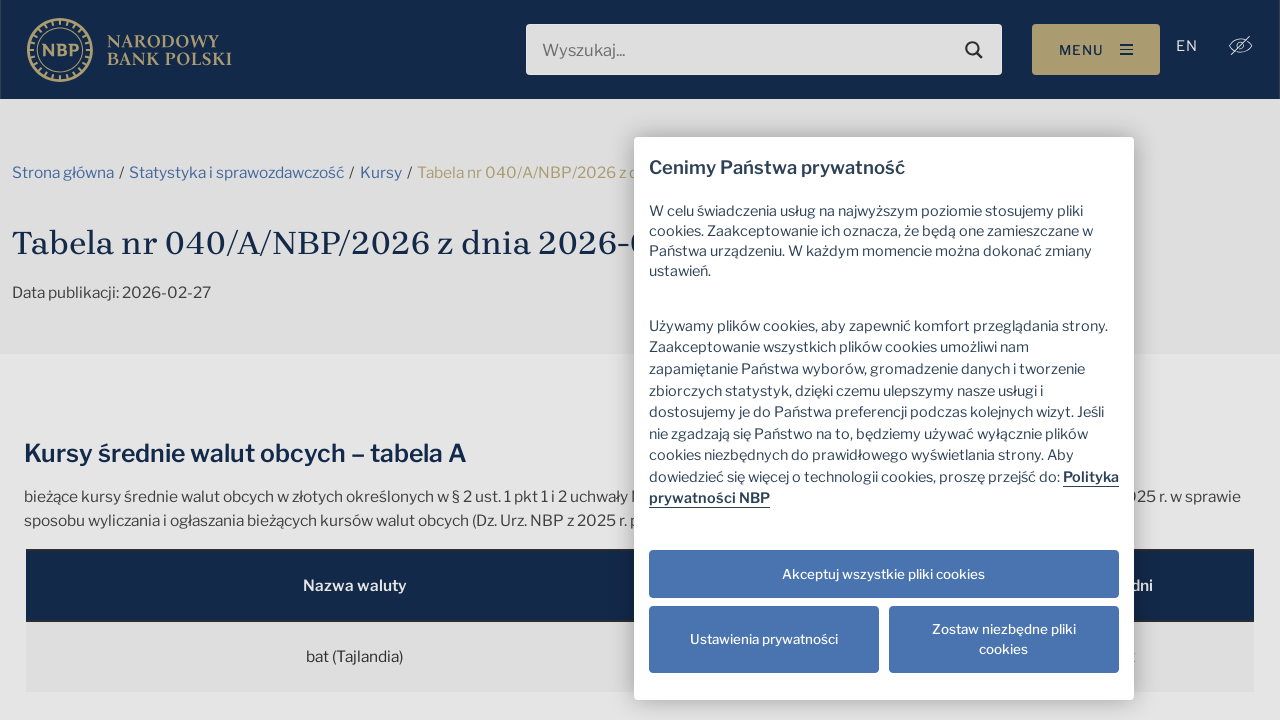

Located table rows in tbody
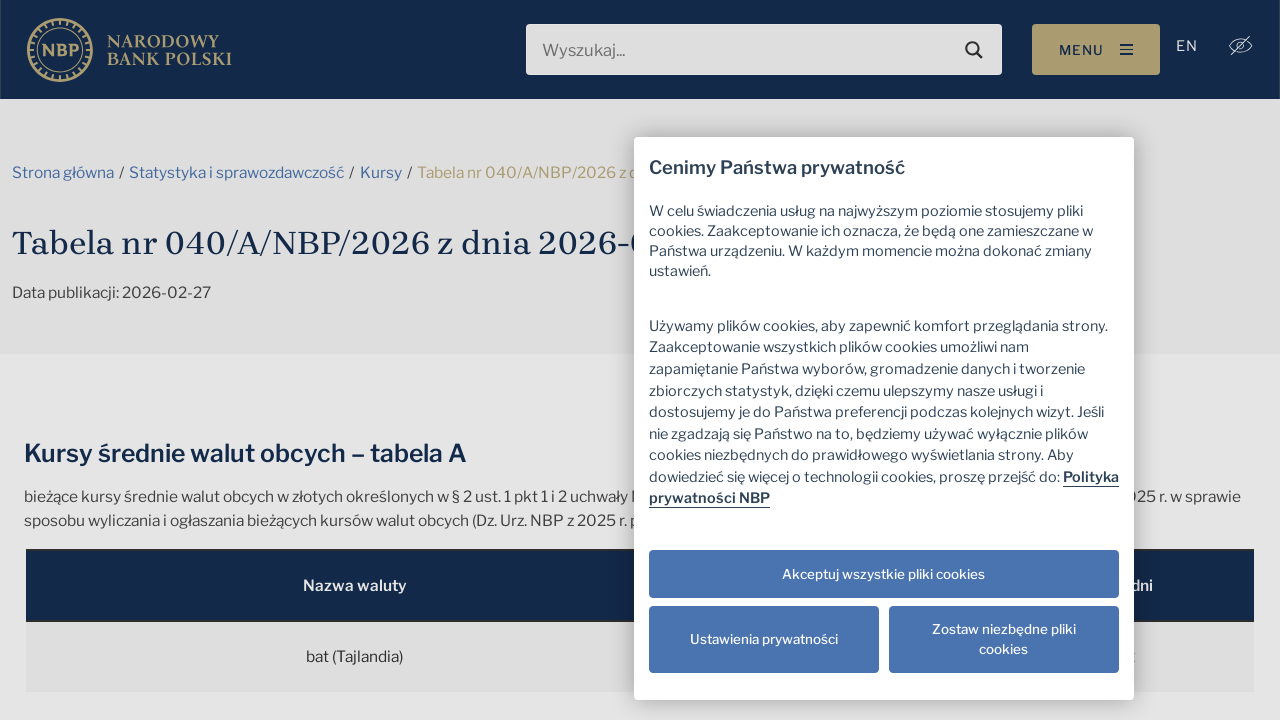

First table row loaded and ready
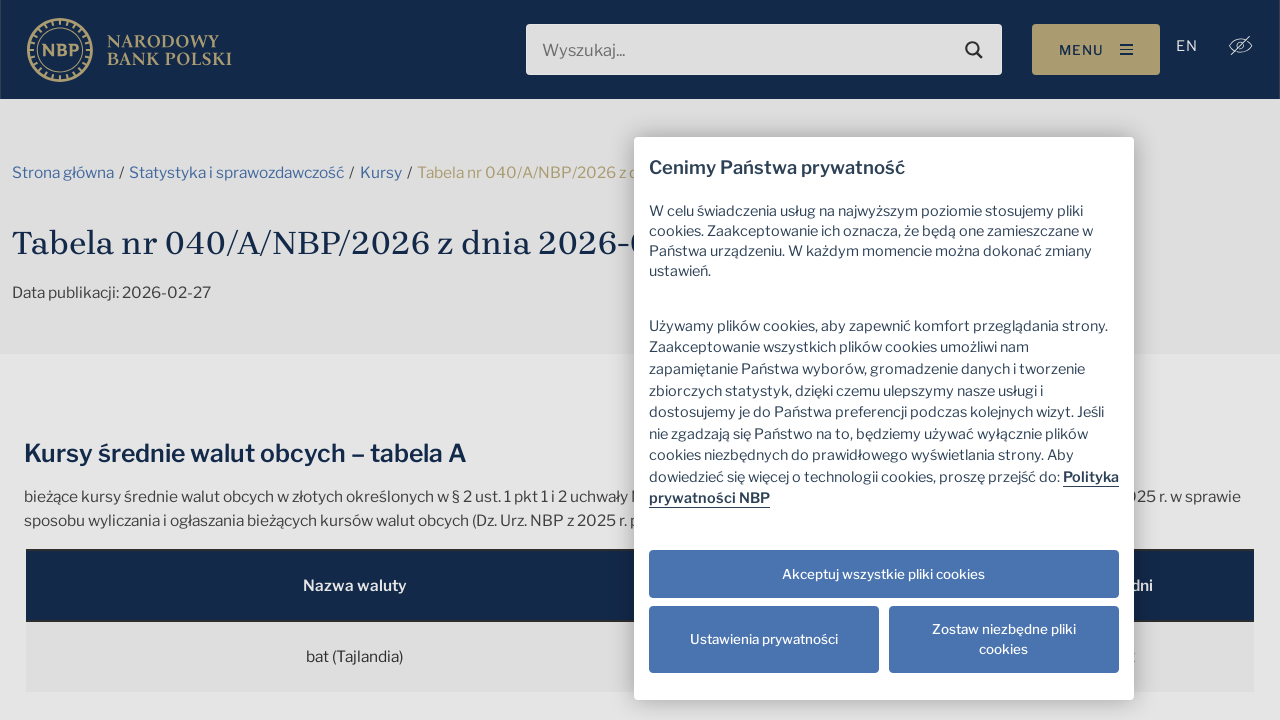

USD currency data found in table
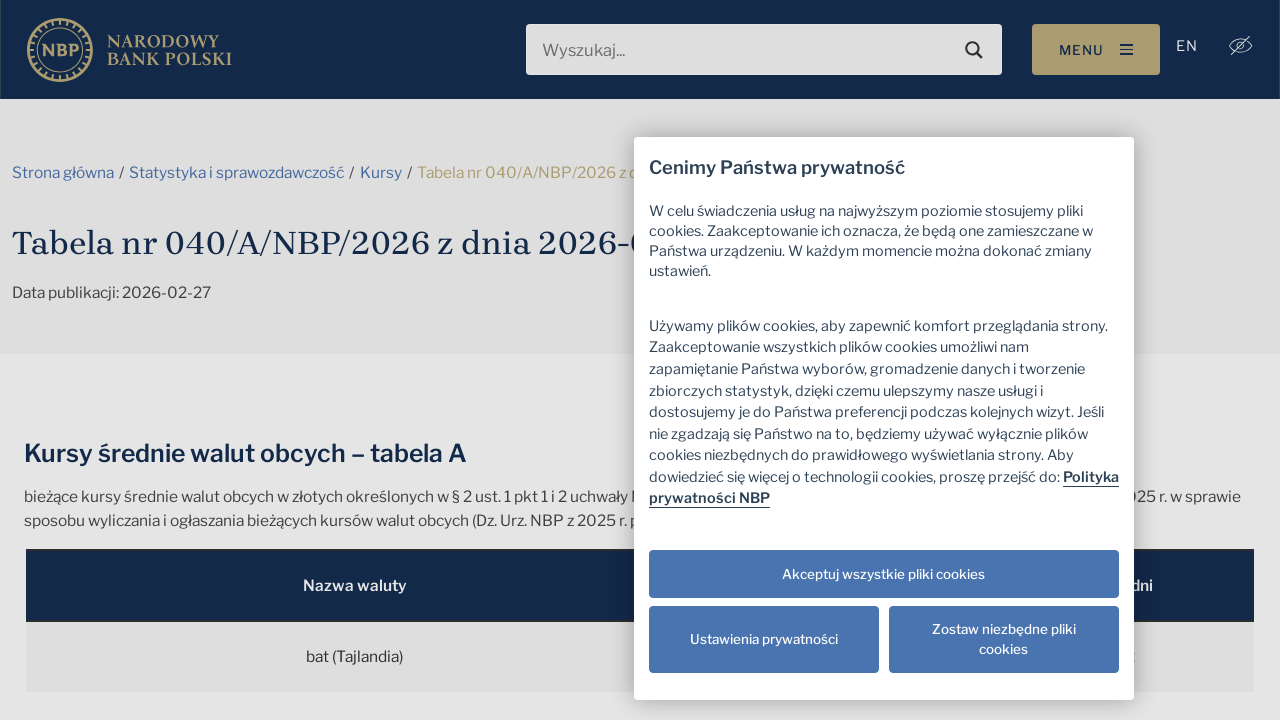

GBP currency data found in table
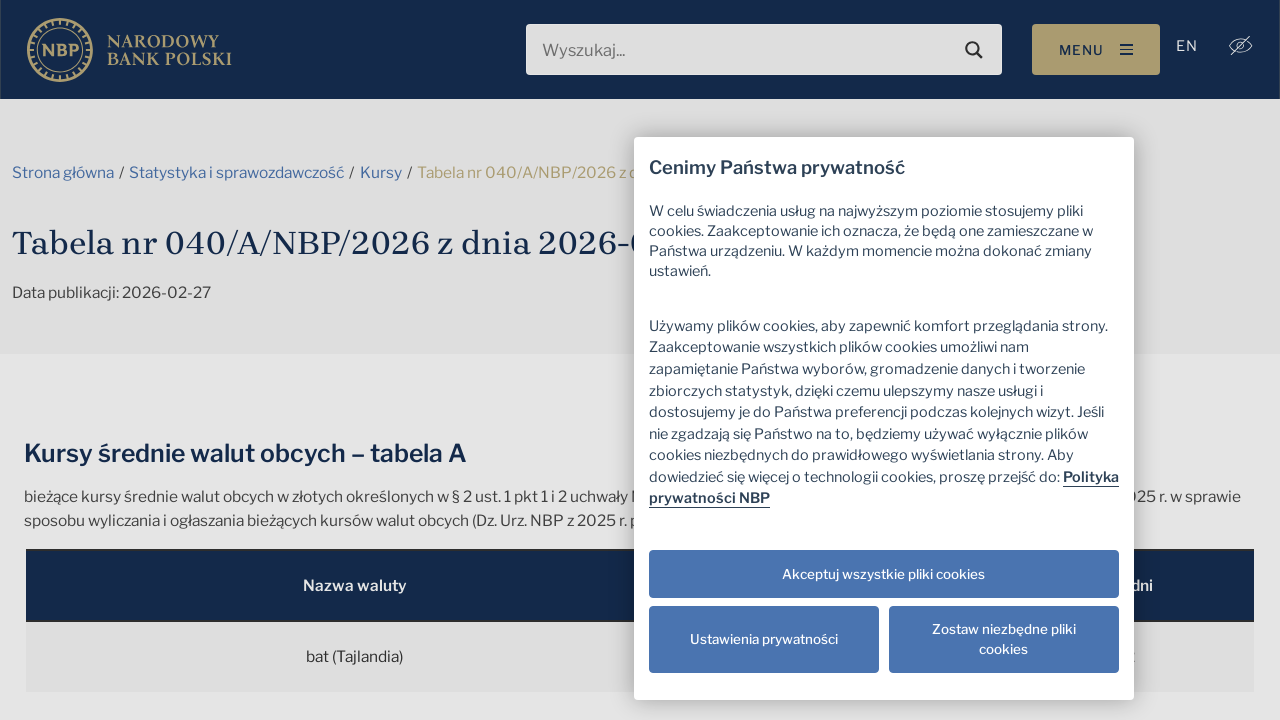

EUR currency data found in table
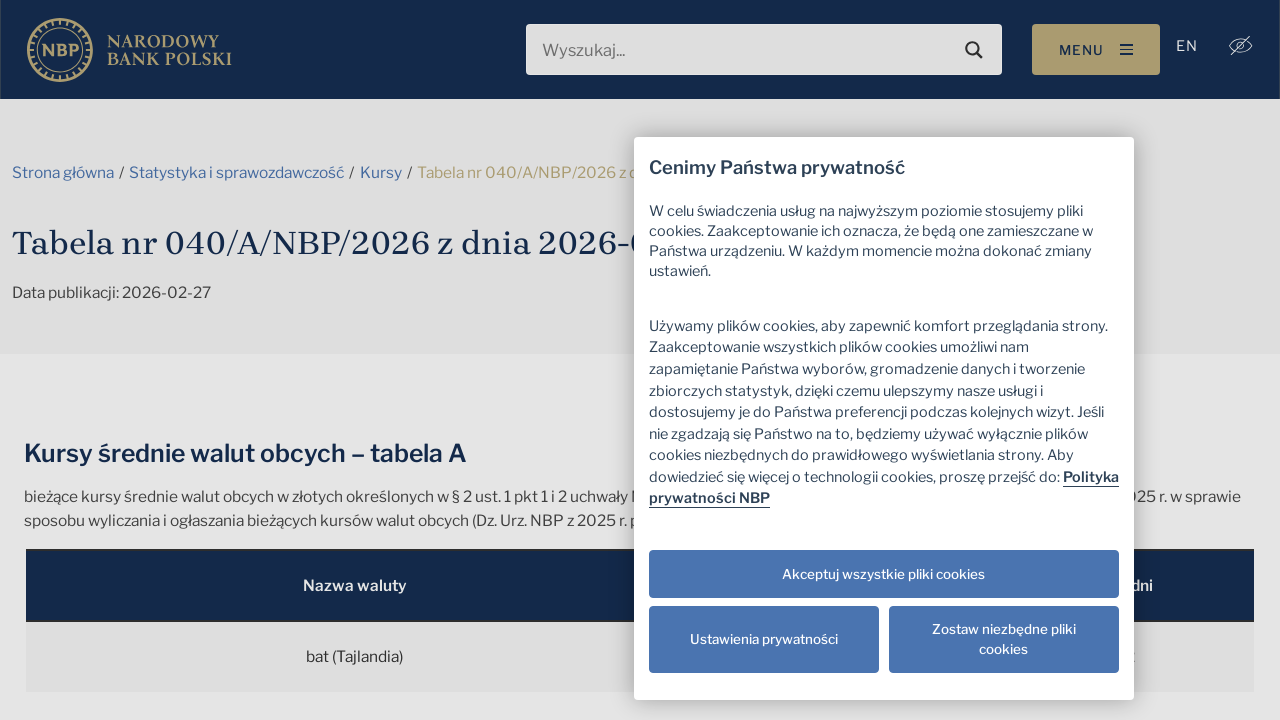

CHF currency data found in table
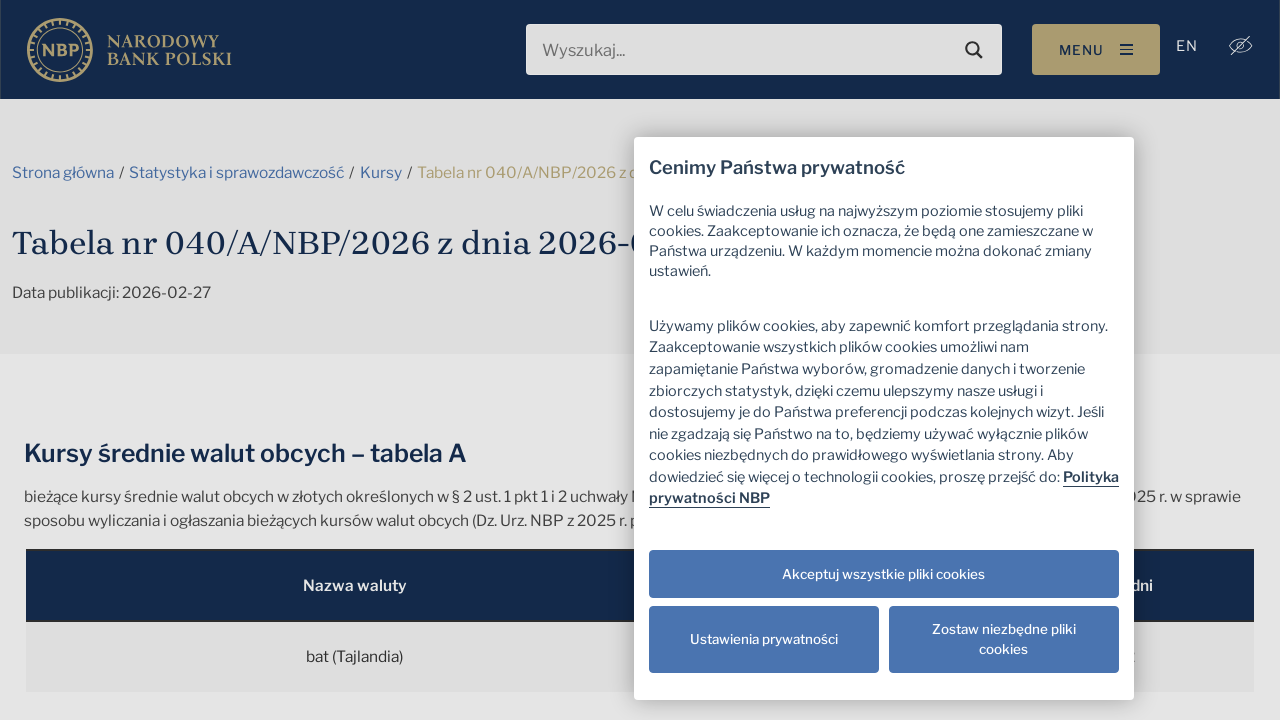

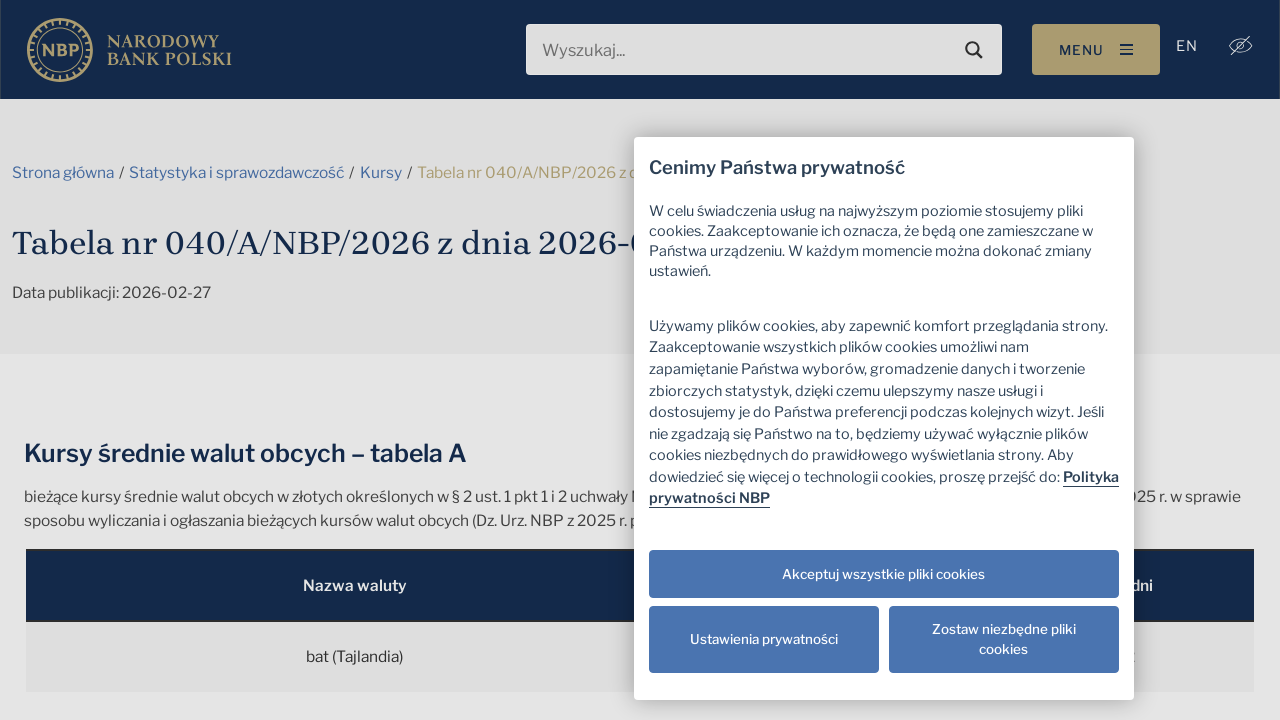